Tests dismissing a JavaScript confirm dialog popup by clicking a button that triggers the dialog and dismissing it

Starting URL: https://rahulshettyacademy.com/AutomationPractice/

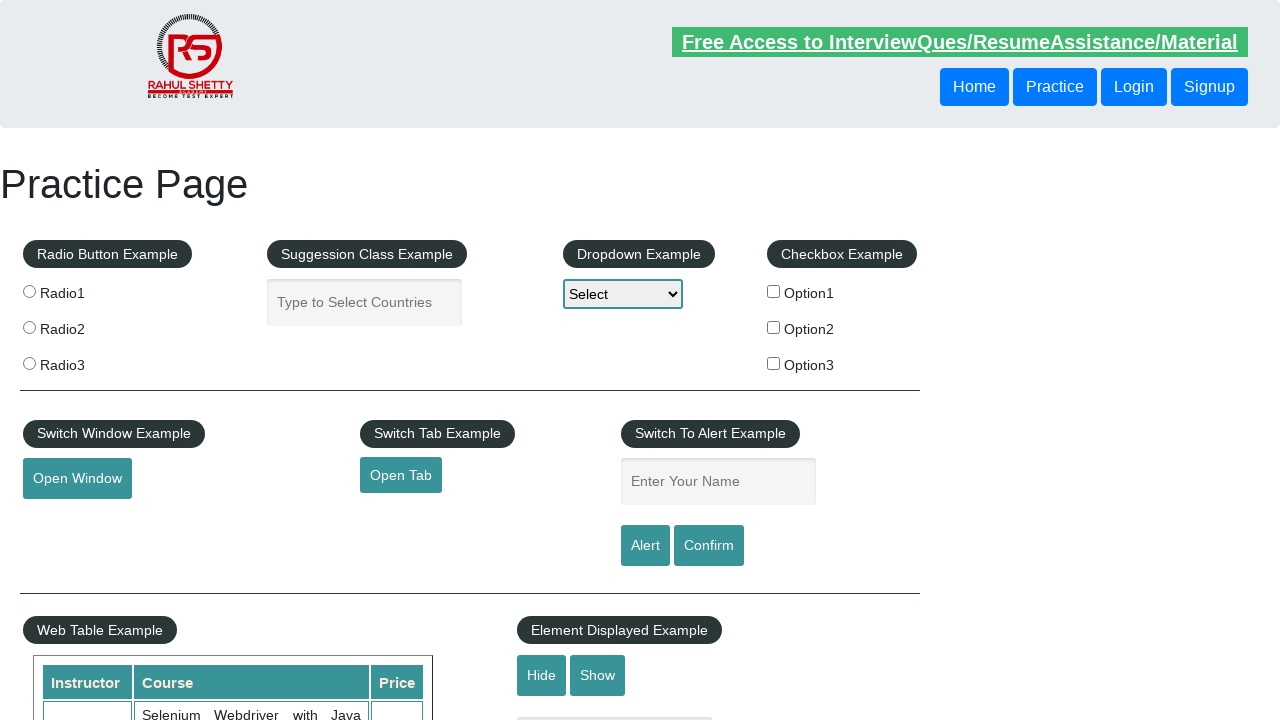

Set up dialog handler to dismiss any dialog that appears
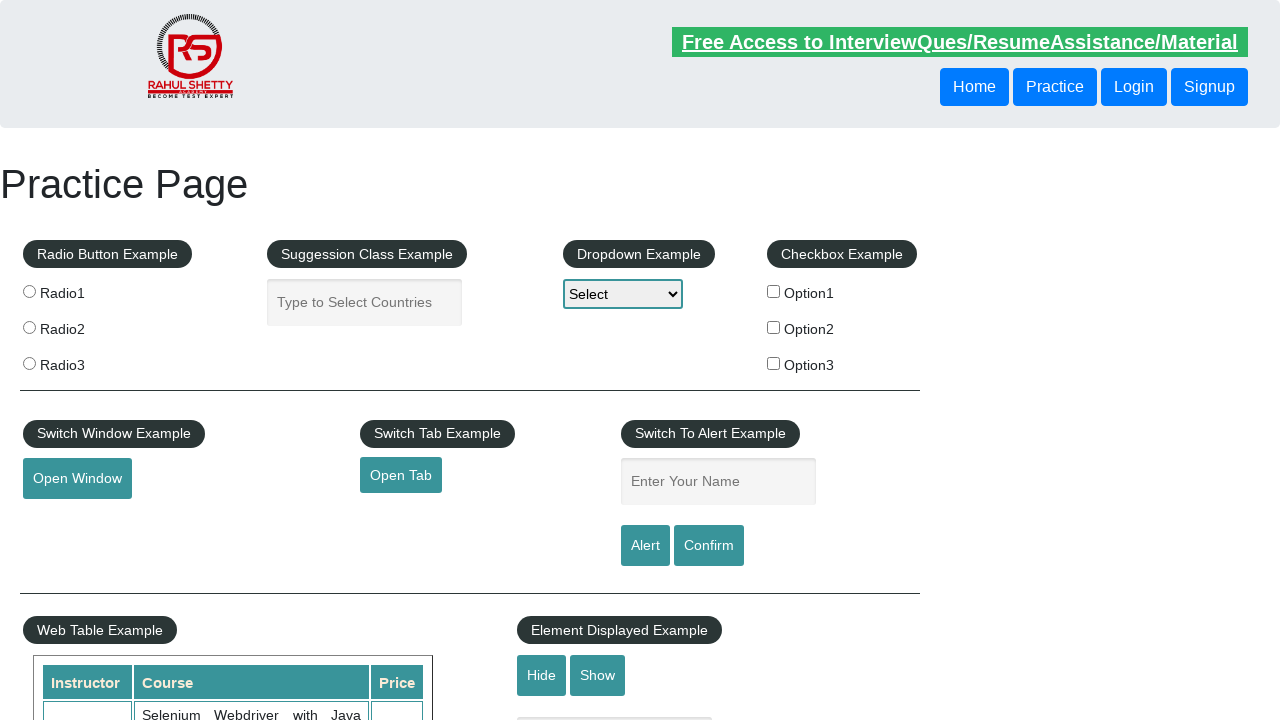

Clicked confirm button to trigger JavaScript confirm dialog at (709, 546) on #confirmbtn
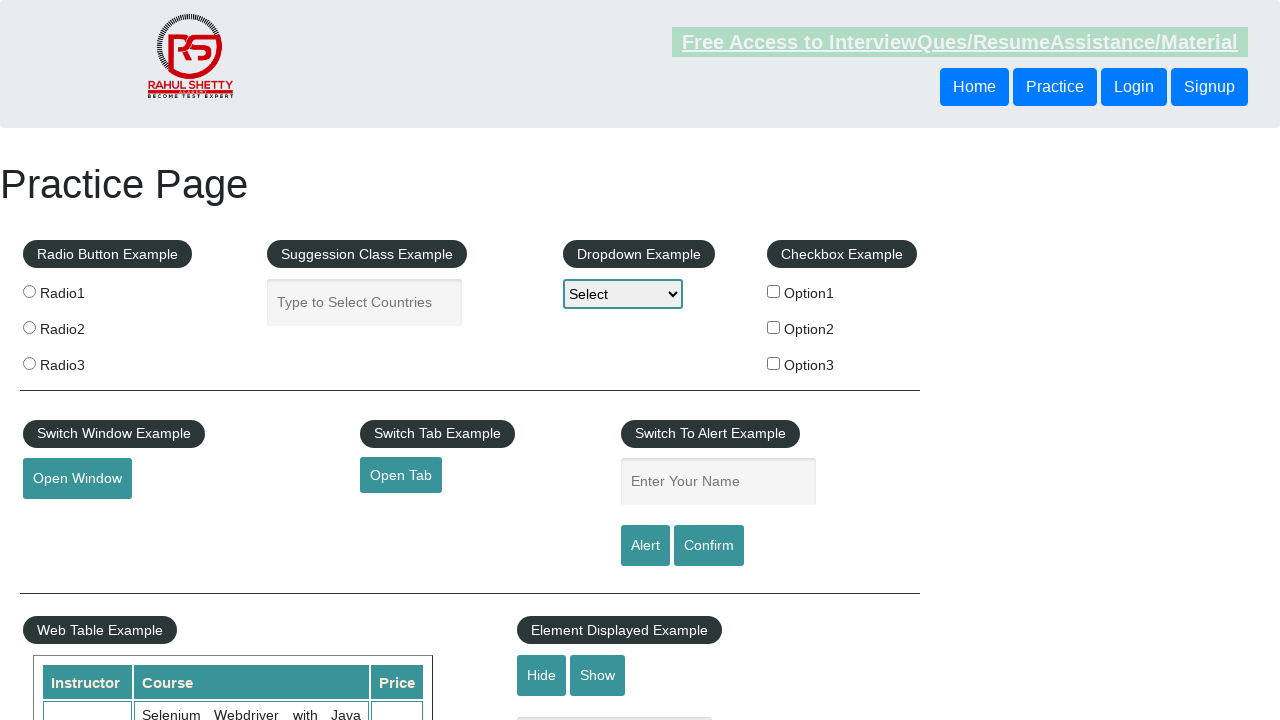

Waited 500ms for dialog handling to complete
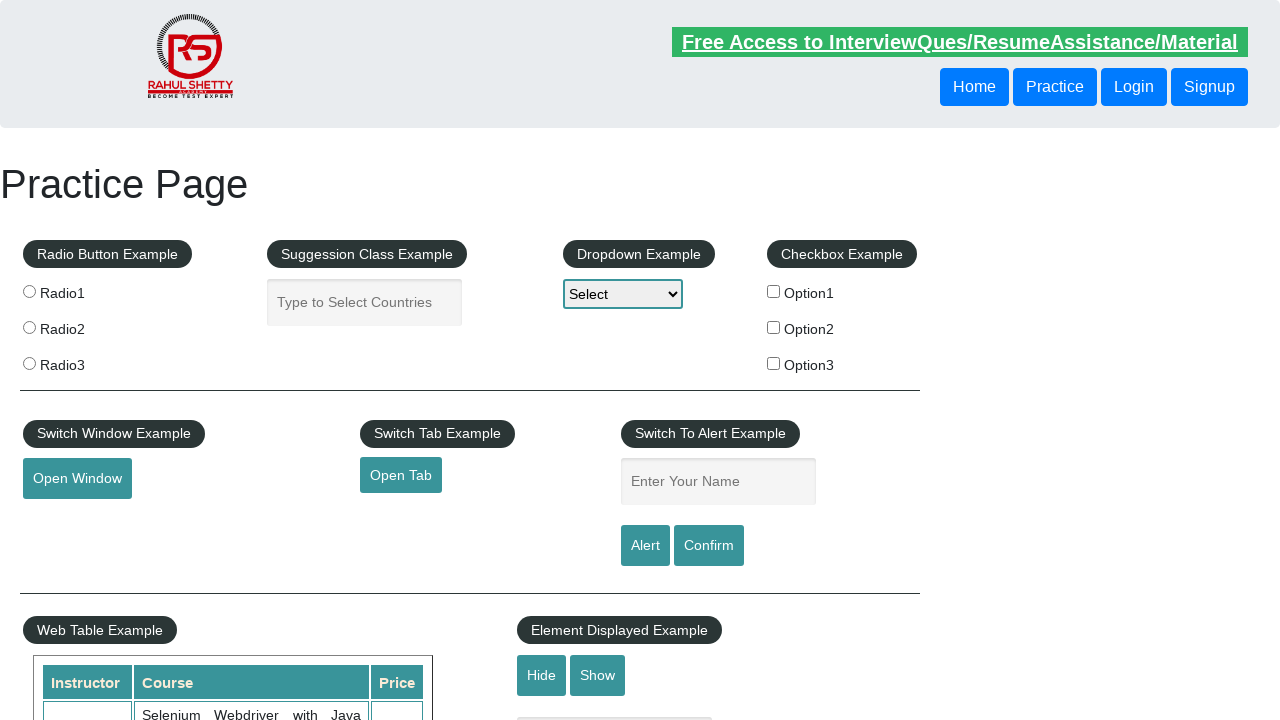

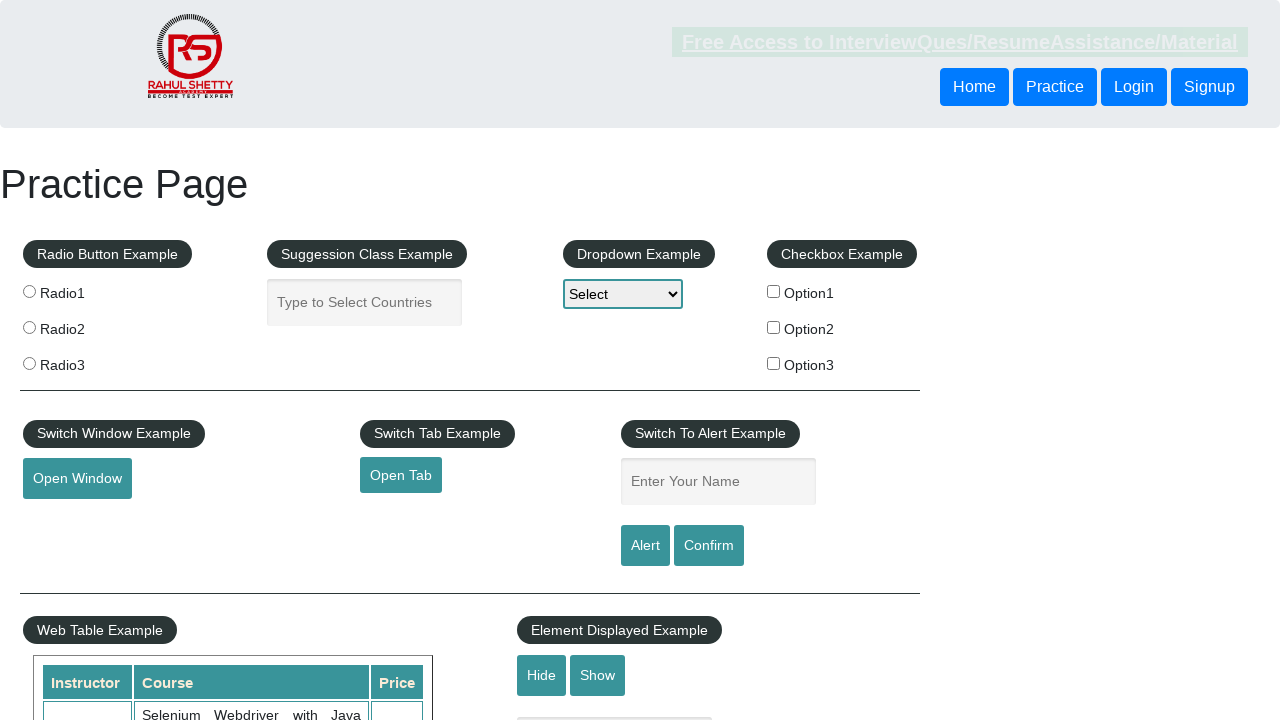